Tests navigation by clicking on "A/B Testing" link, verifying the page title, then navigating back and verifying the original page title

Starting URL: https://practice.cydeo.com

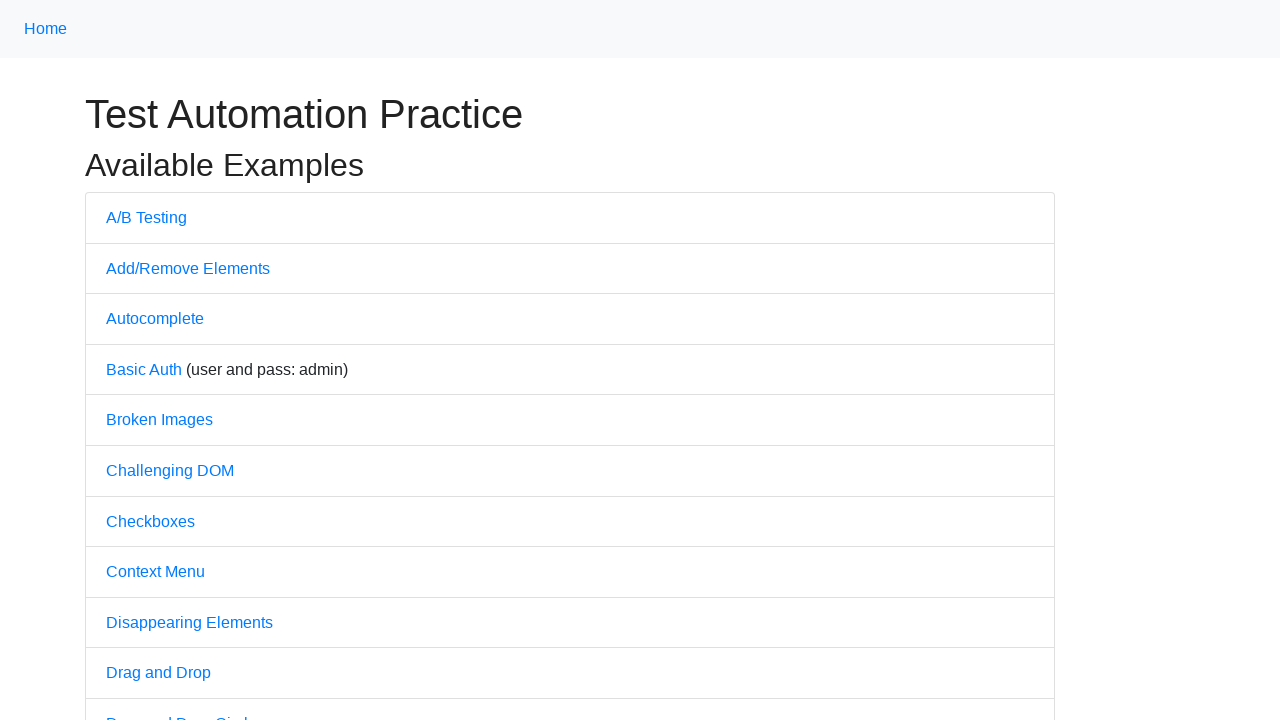

Clicked on 'A/B Testing' link at (146, 217) on text=A/B Testing
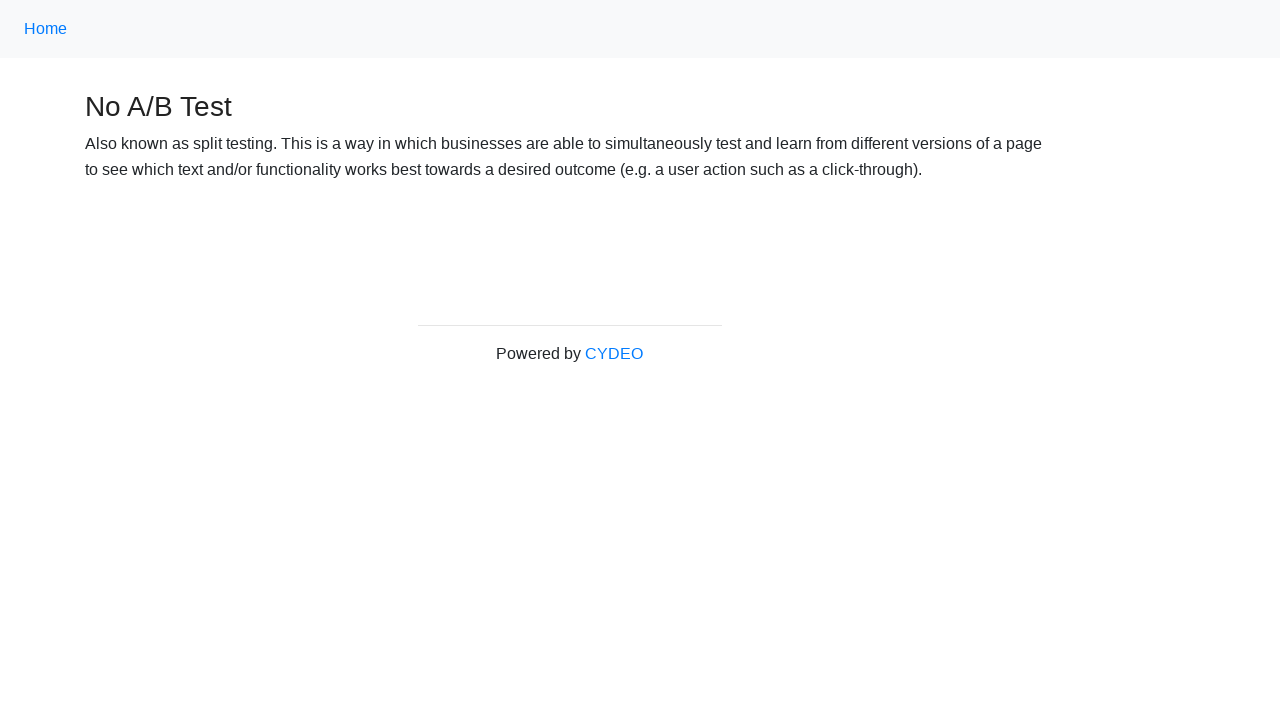

Page loaded after clicking A/B Testing link
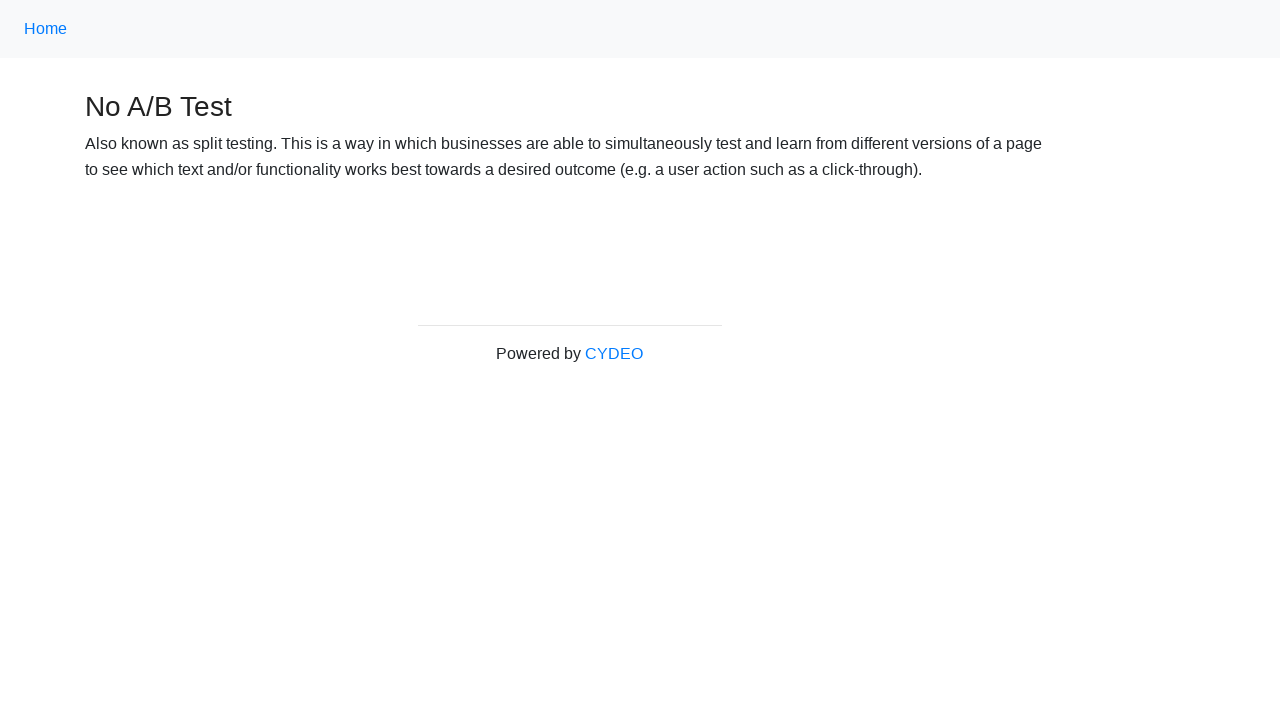

Verified A/B Testing page title is 'No A/B Test'
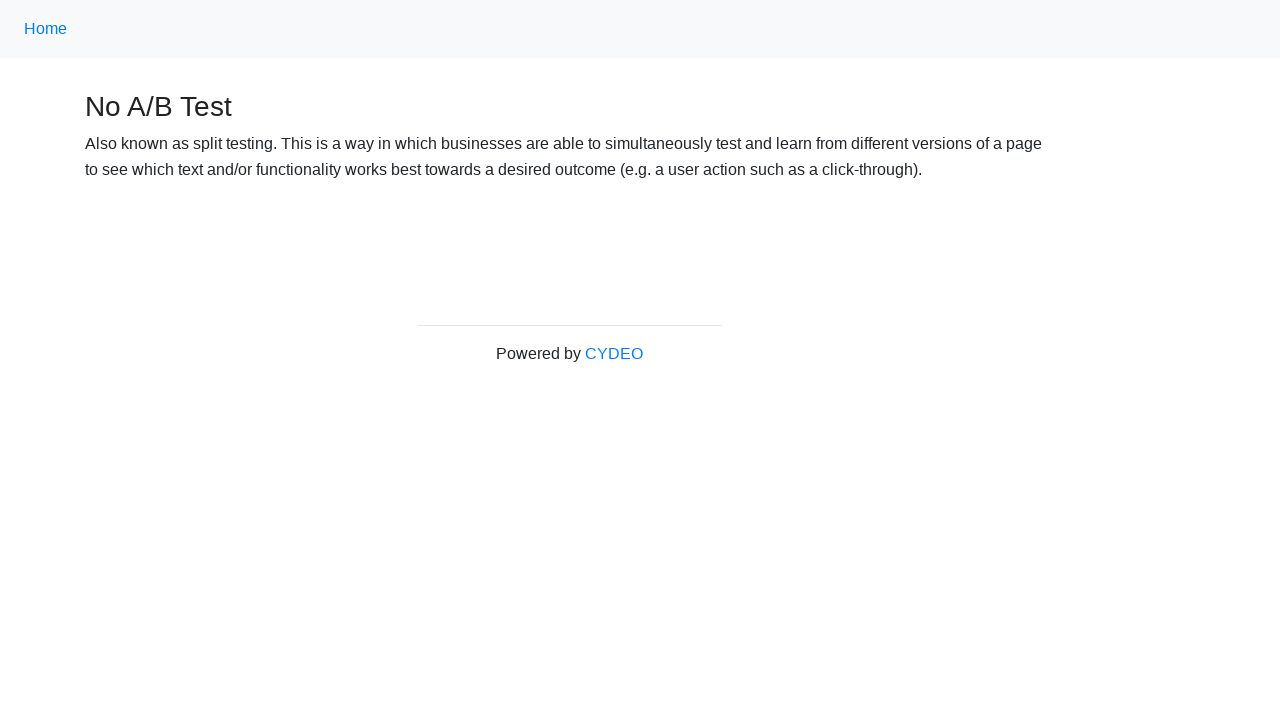

Navigated back to previous page
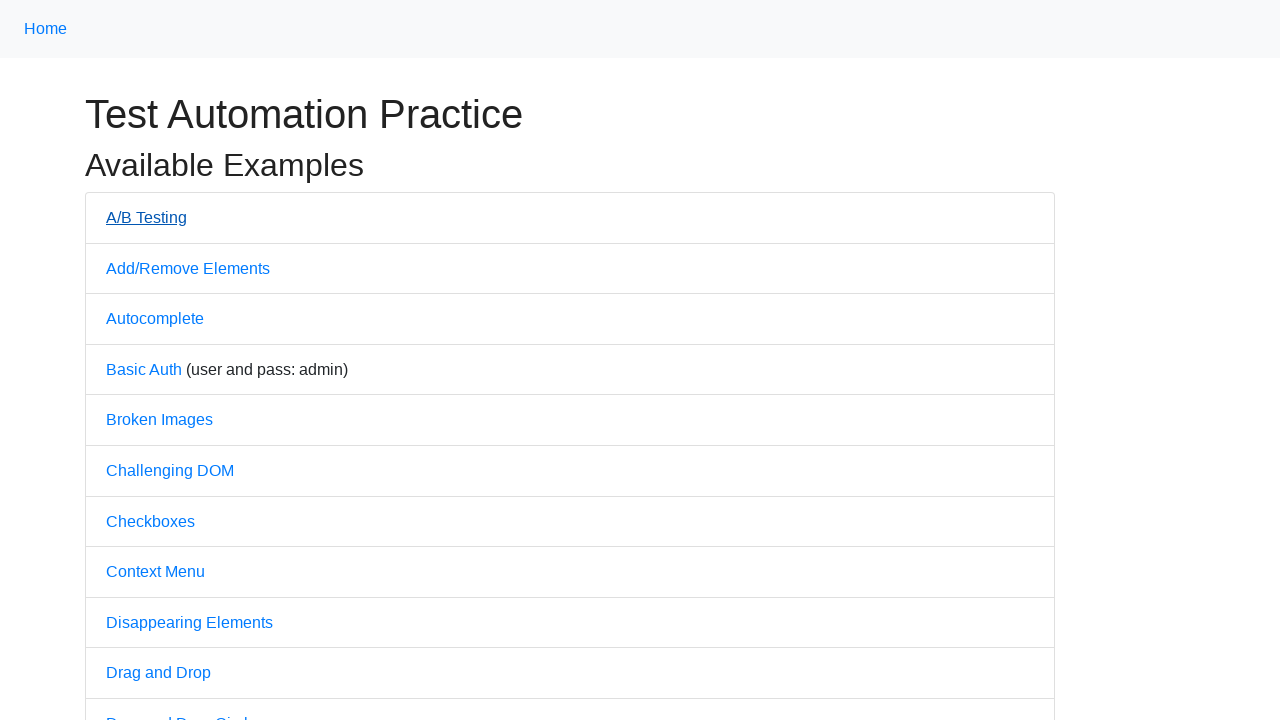

Page loaded after navigating back
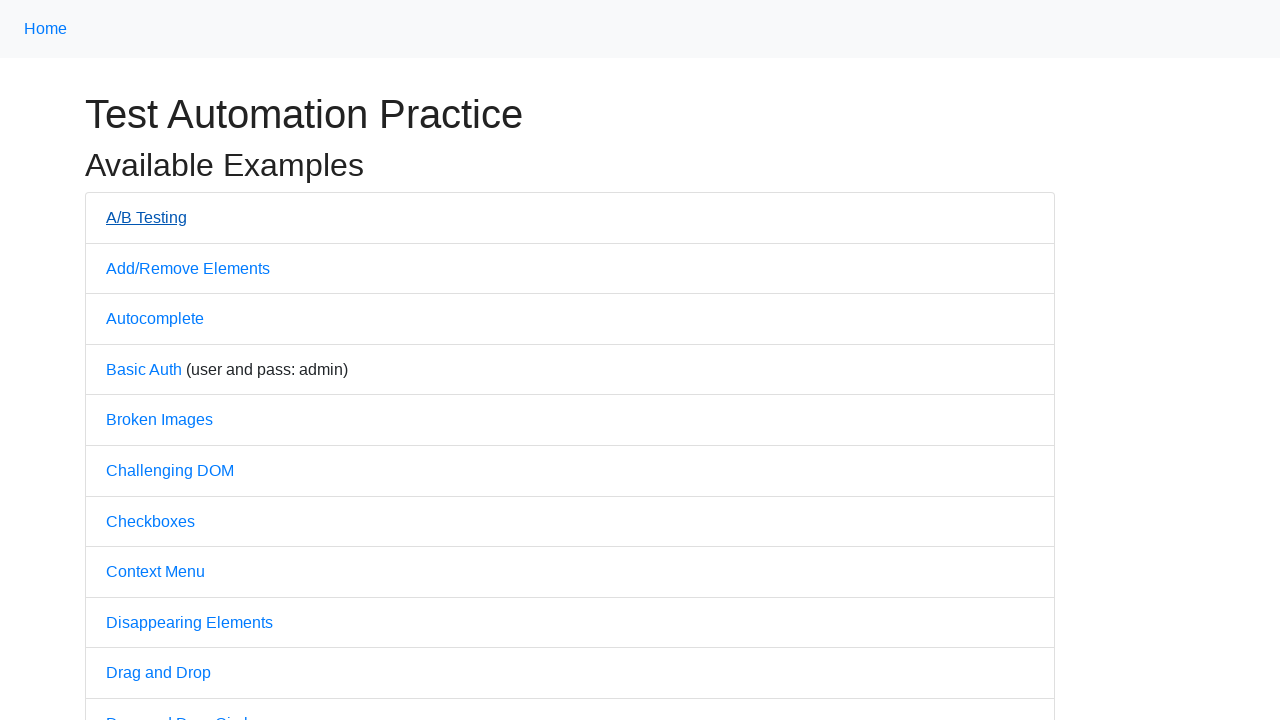

Verified original Practice page title
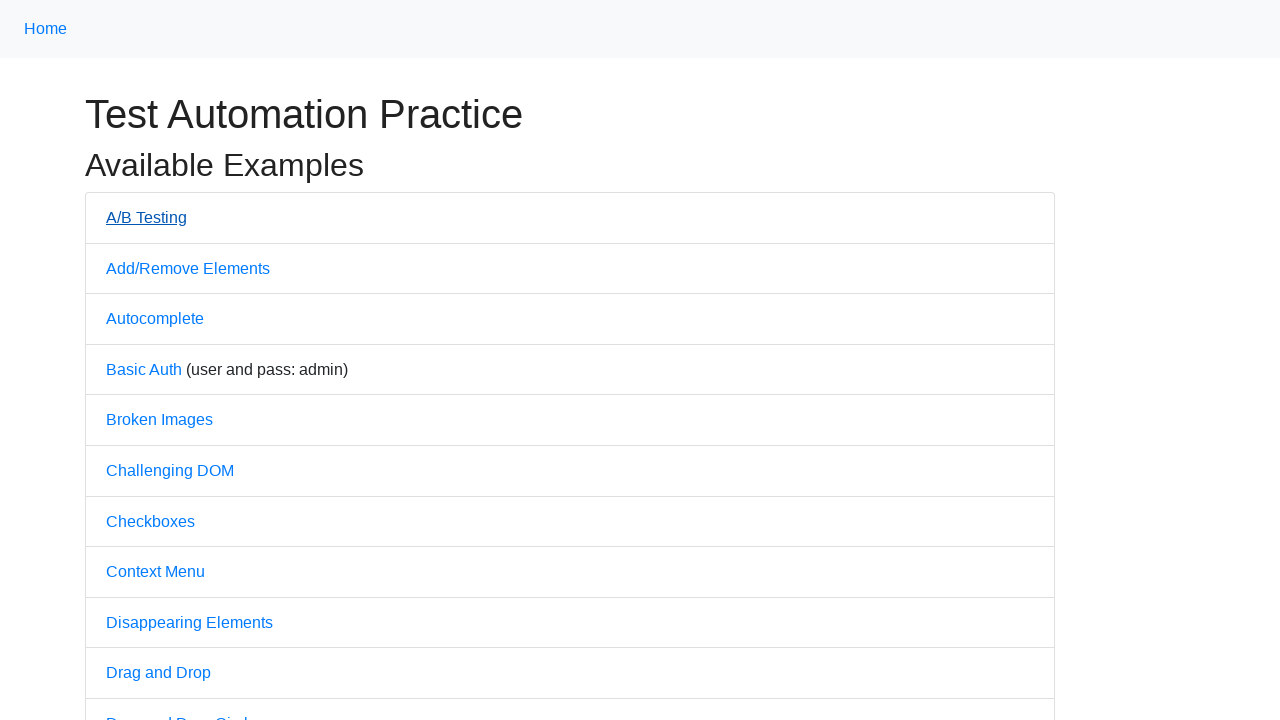

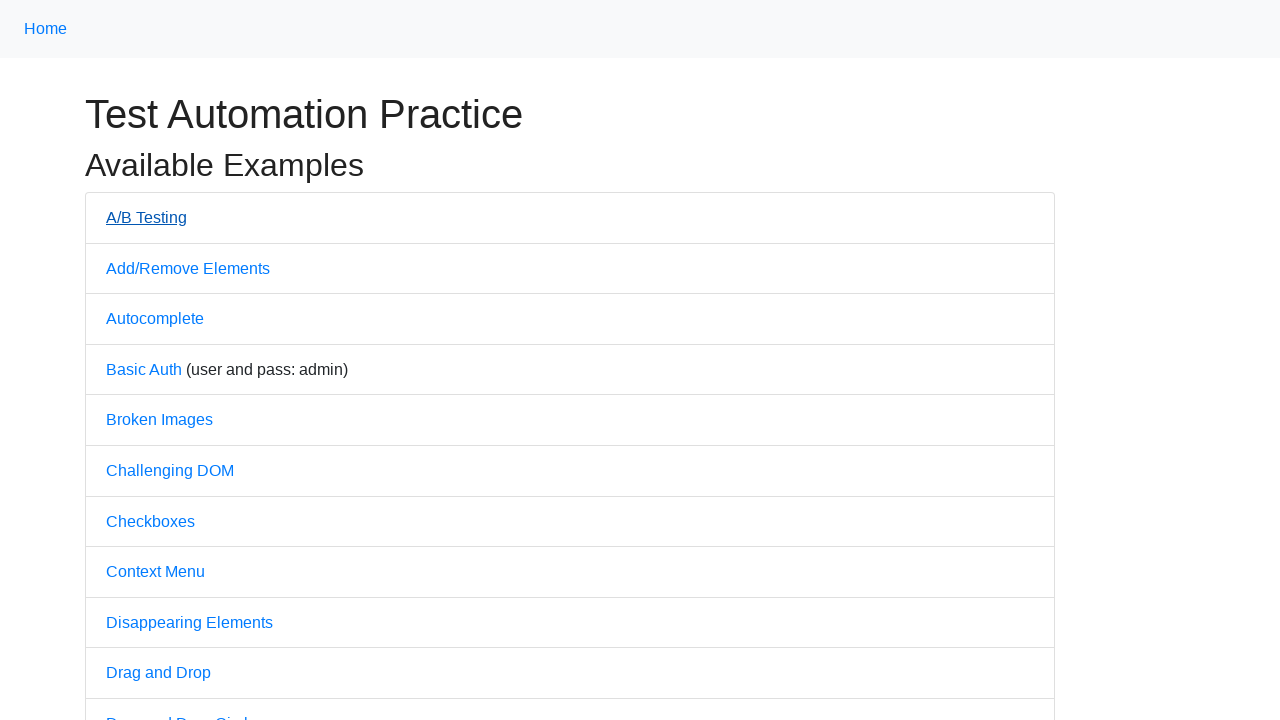